Tests JavaScript alert acceptance by clicking on JS Alert button and accepting the alert dialog

Starting URL: https://the-internet.herokuapp.com/javascript_alerts

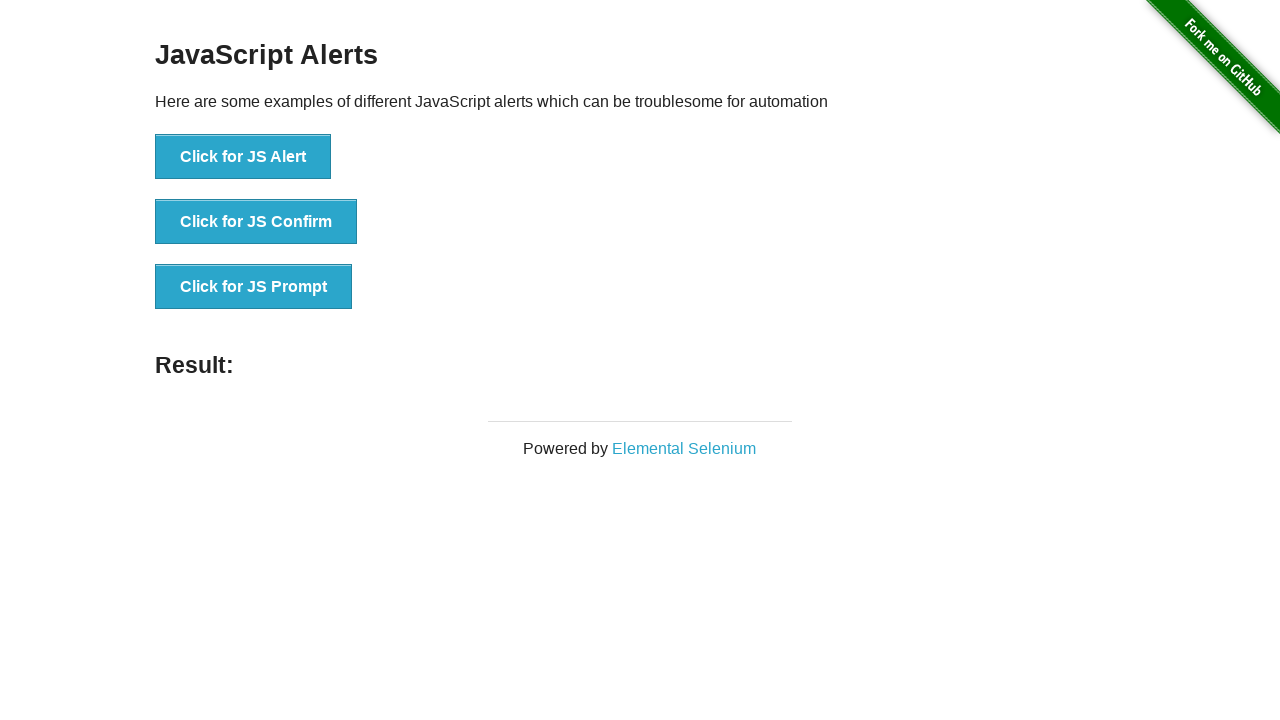

Clicked 'Click for JS Alert' button at (243, 157) on xpath=//button[text()='Click for JS Alert']
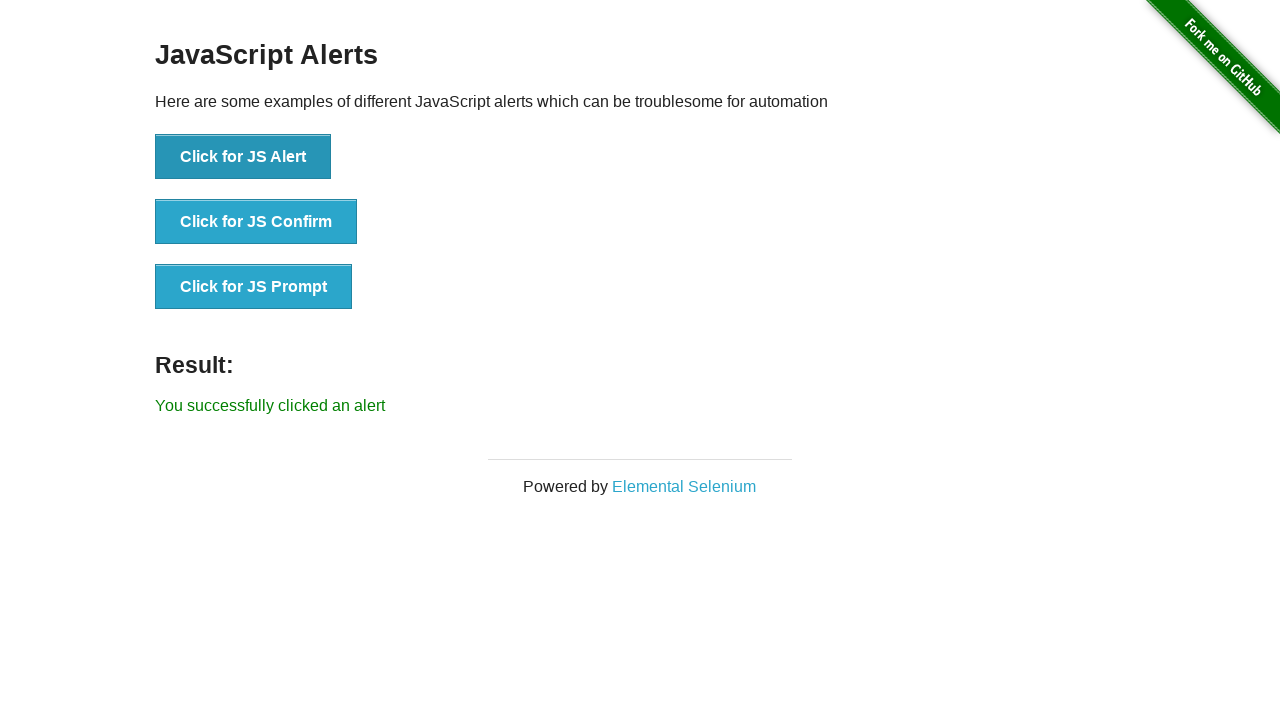

Set up dialog handler to accept alert
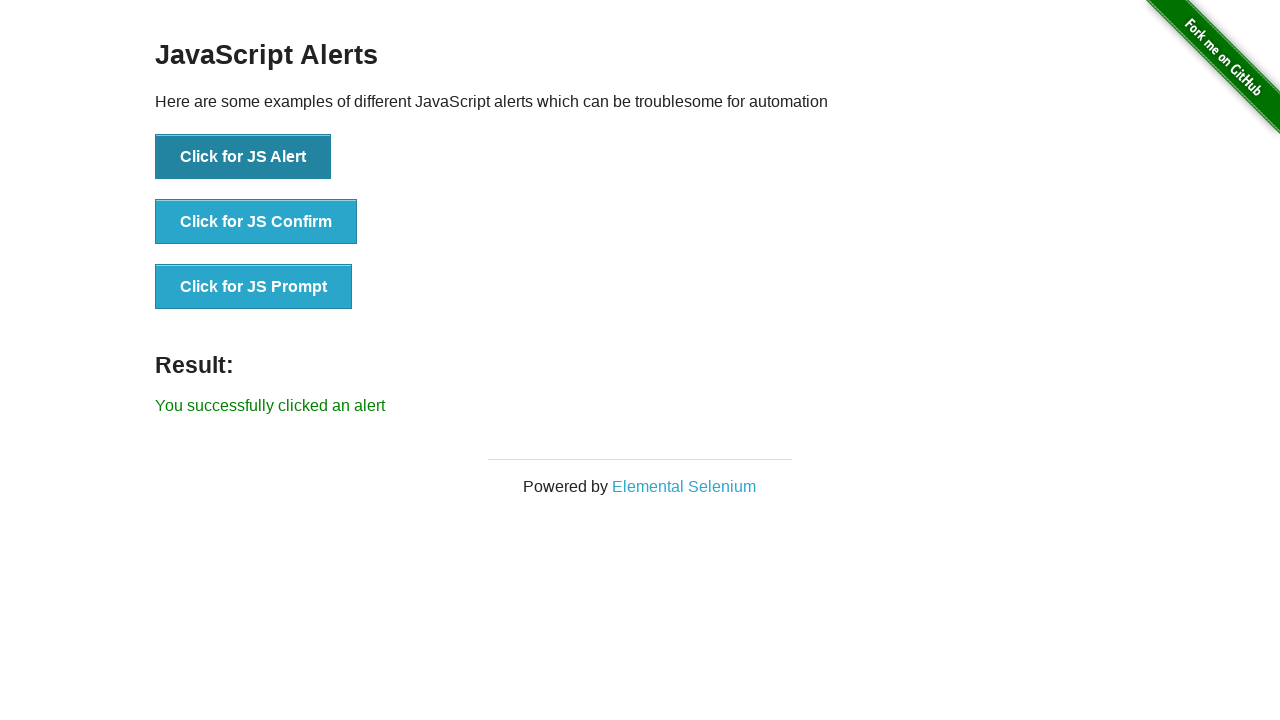

Located result element
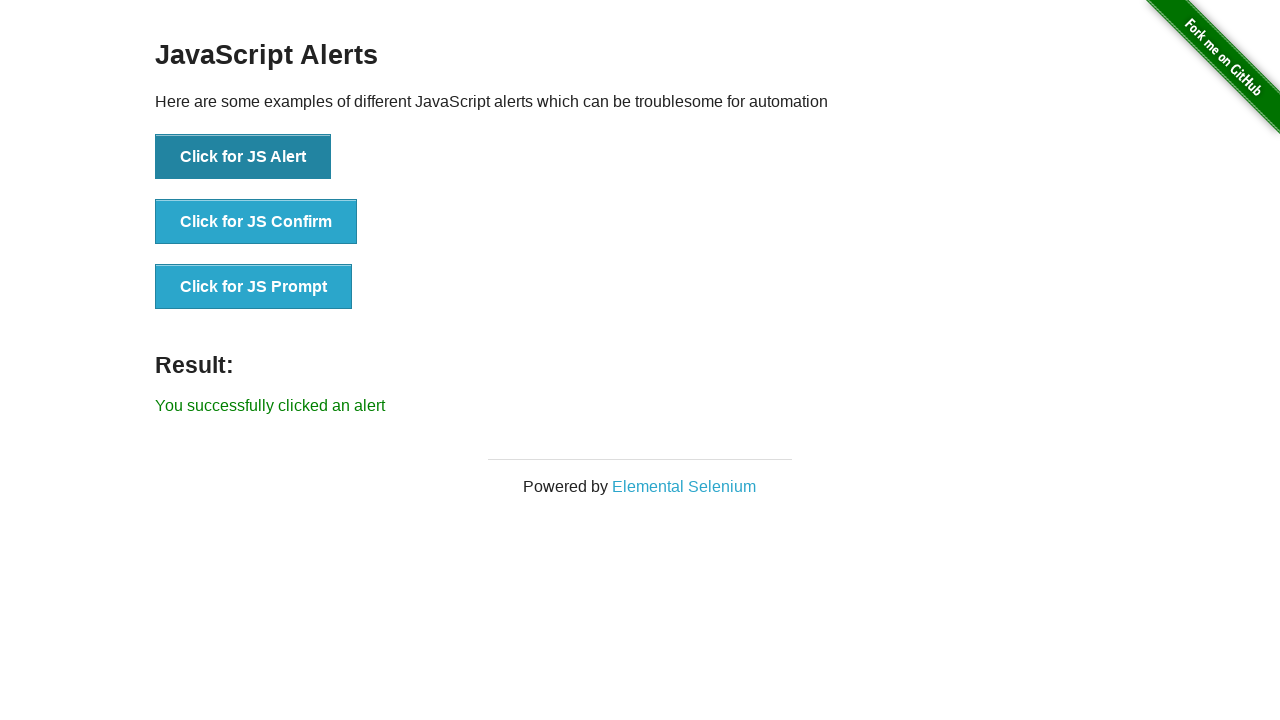

Verified alert acceptance result message: 'You successfully clicked an alert'
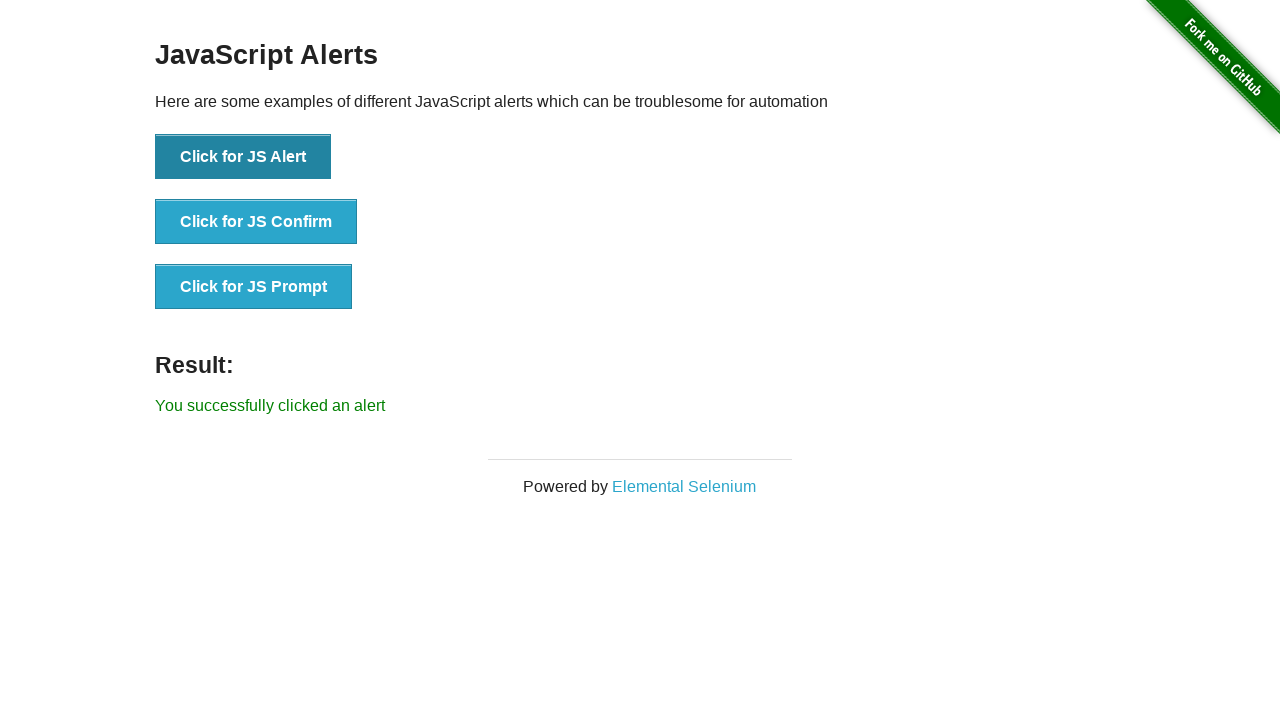

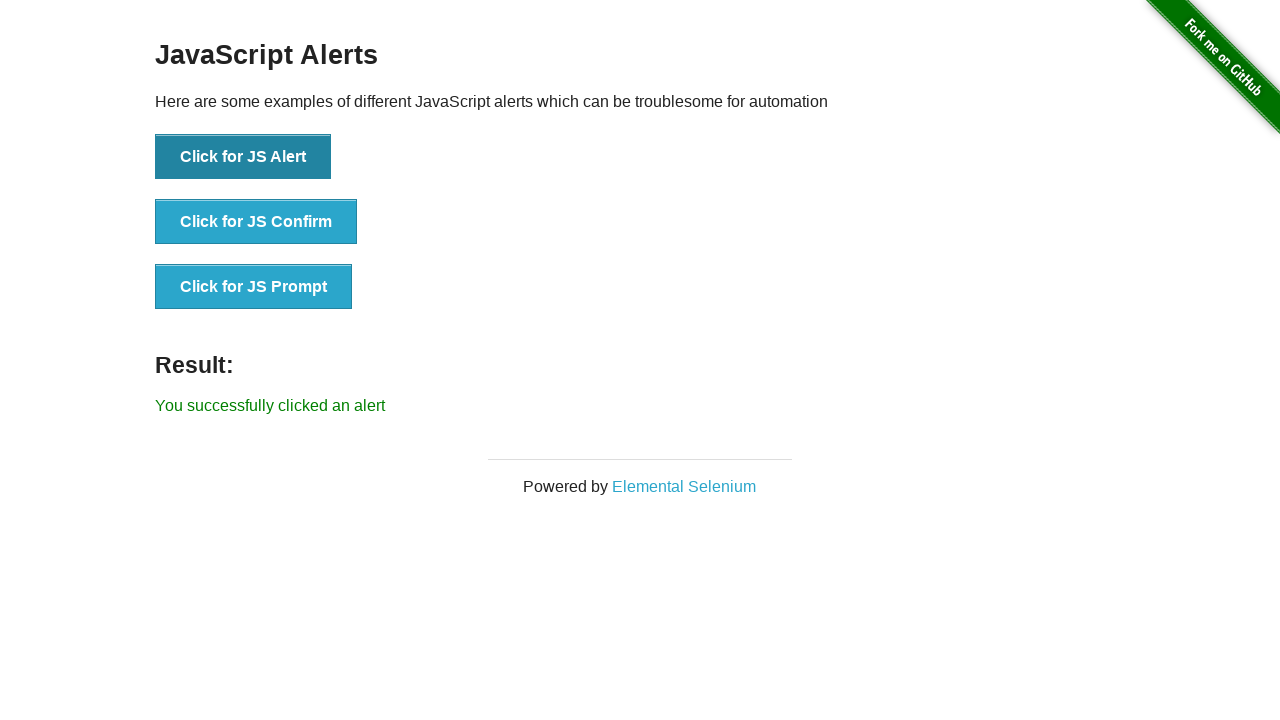